Tests job search and application process by searching for banking jobs, selecting a result, and clicking apply

Starting URL: https://alchemy.hguy.co/jobs/

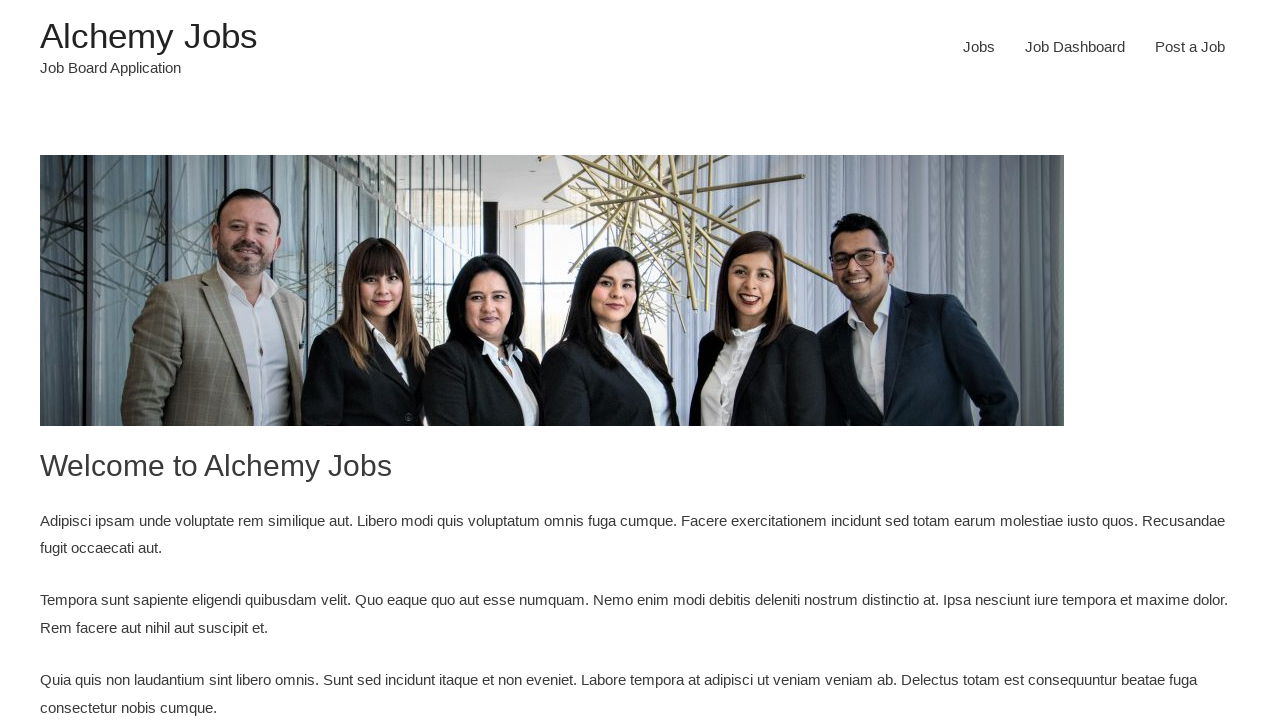

Clicked on Jobs menu item in main navigation at (979, 47) on xpath=//div[contains(@class,'main-navigation')]/ul/li[1]/a
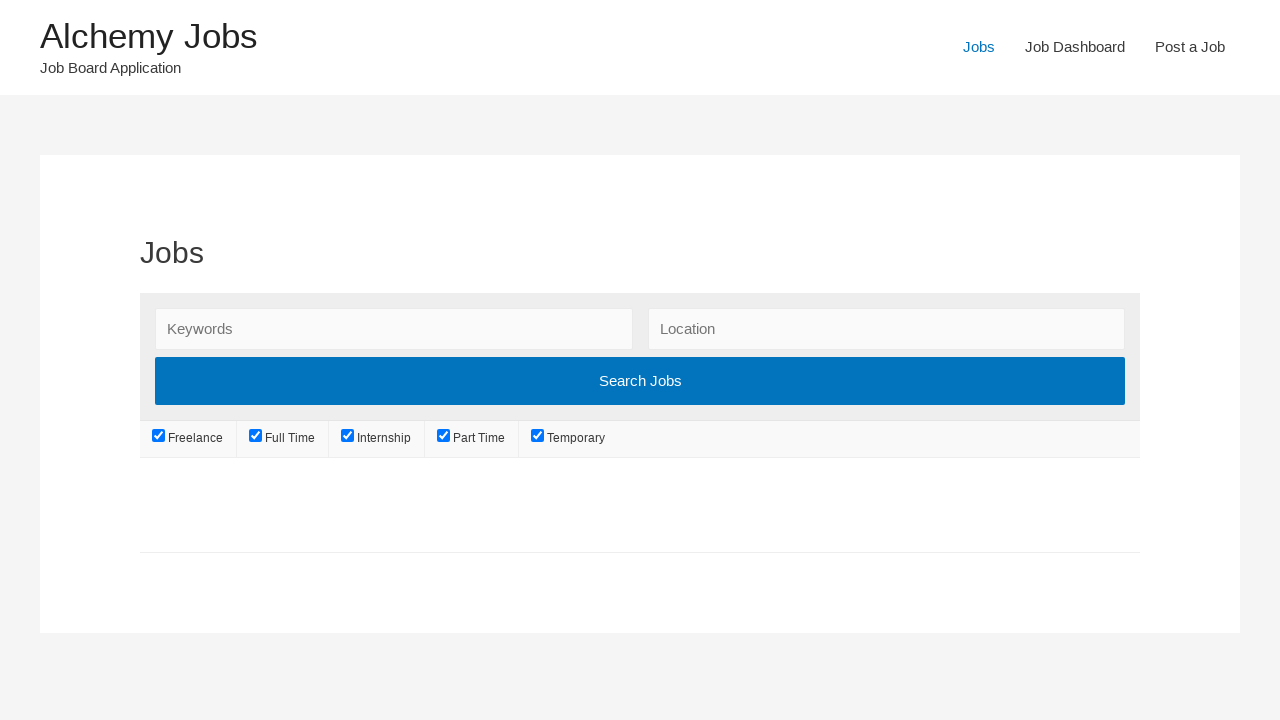

Filled search field with 'Banking' on #search_keywords
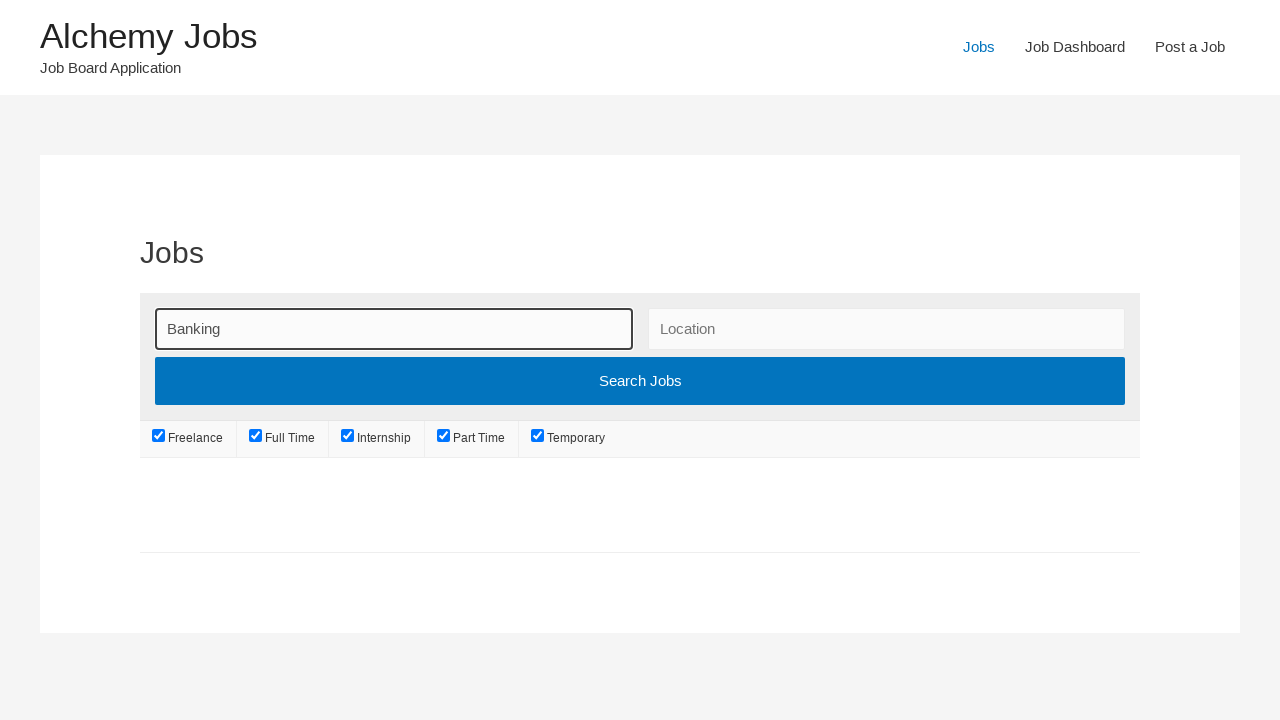

Clicked submit button to search for banking jobs at (640, 381) on xpath=//input[@type='submit']
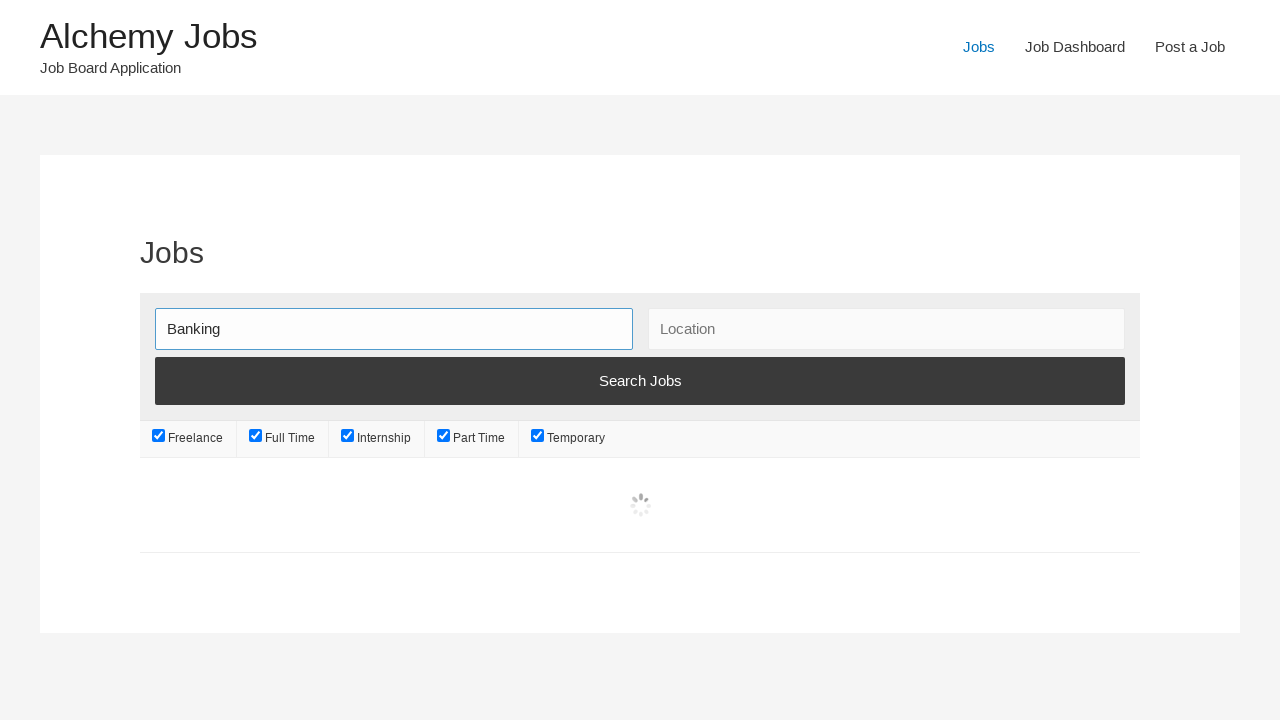

Job listings loaded and became visible
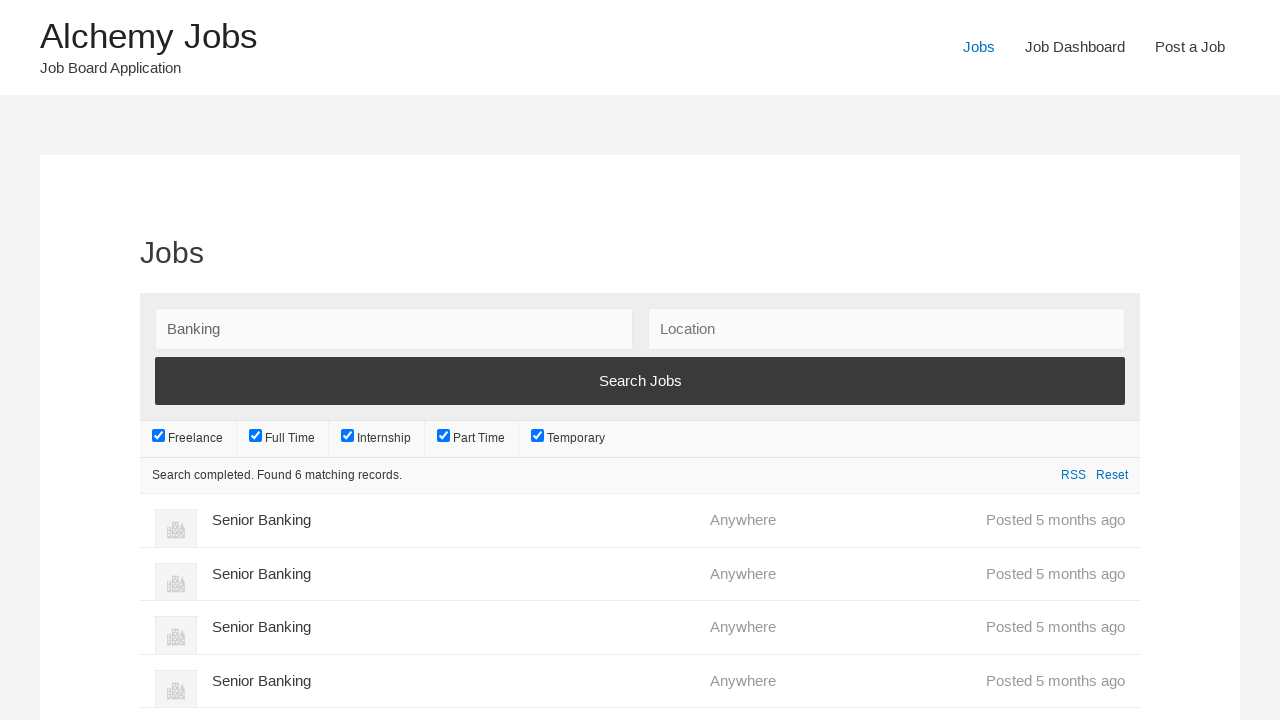

Clicked on first job listing result at (640, 520) on xpath=//ul[contains(@class,'job_listings')]/li/a
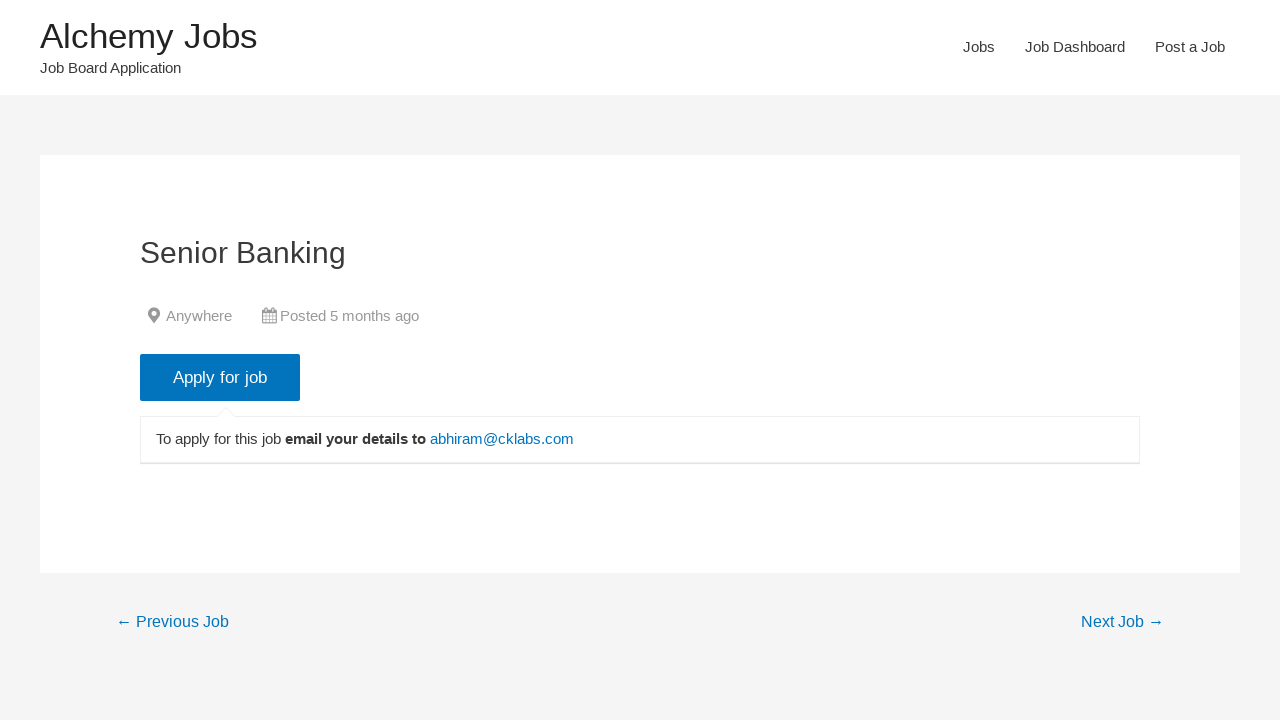

Clicked 'Apply for job' button at (220, 377) on xpath=//input[@value='Apply for job']
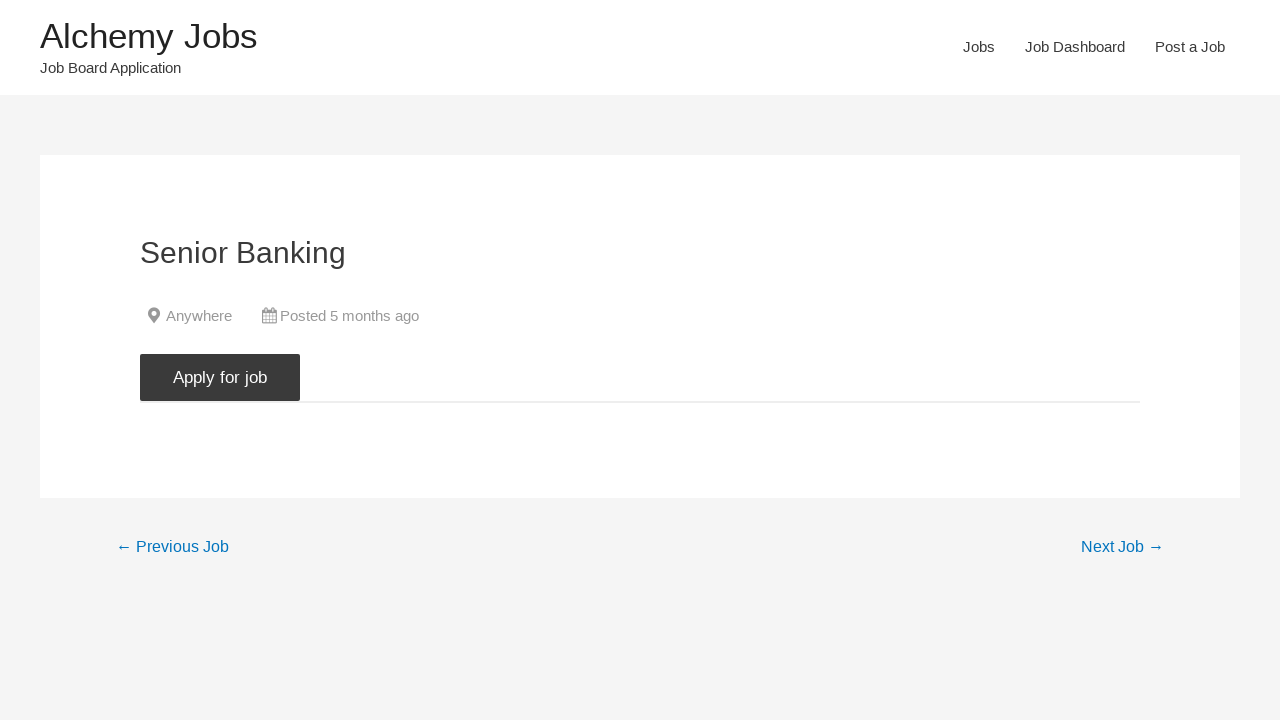

Retrieved application email: abhiram@cklabs.com
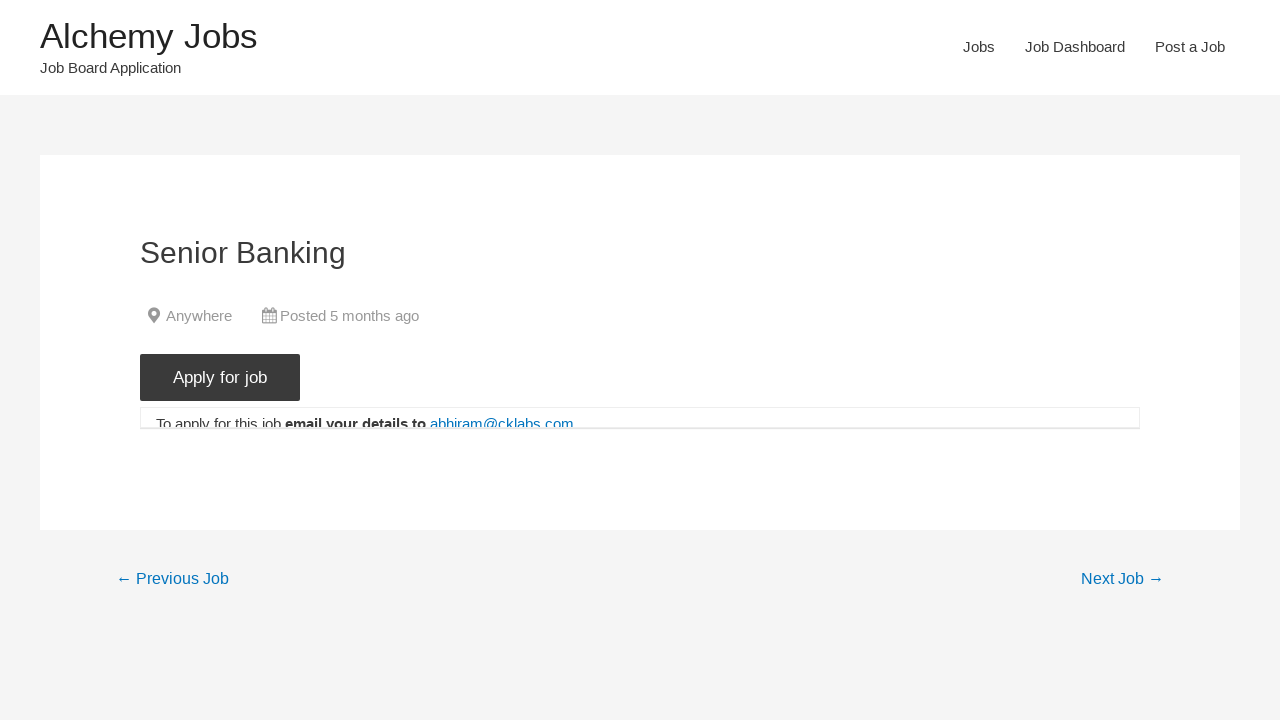

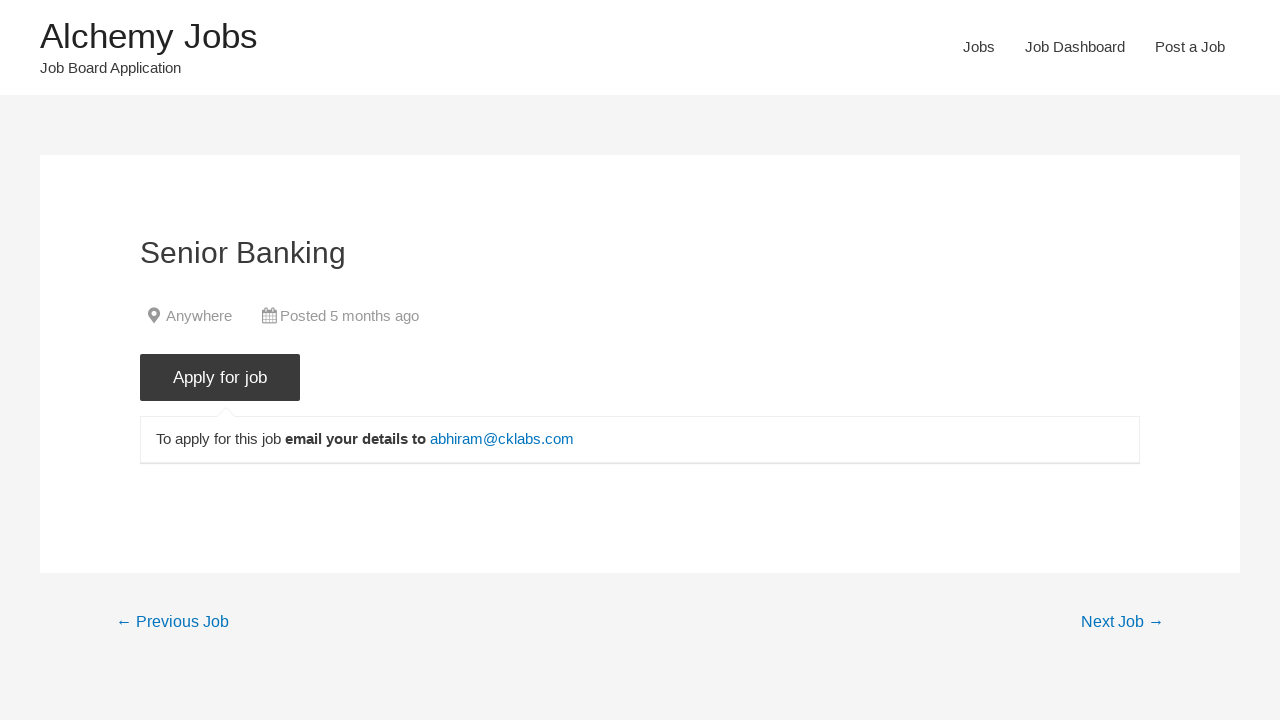